Tests browser alert handling by clicking a tab, triggering a confirmation alert, and dismissing it

Starting URL: http://demo.automationtesting.in/Alerts.html

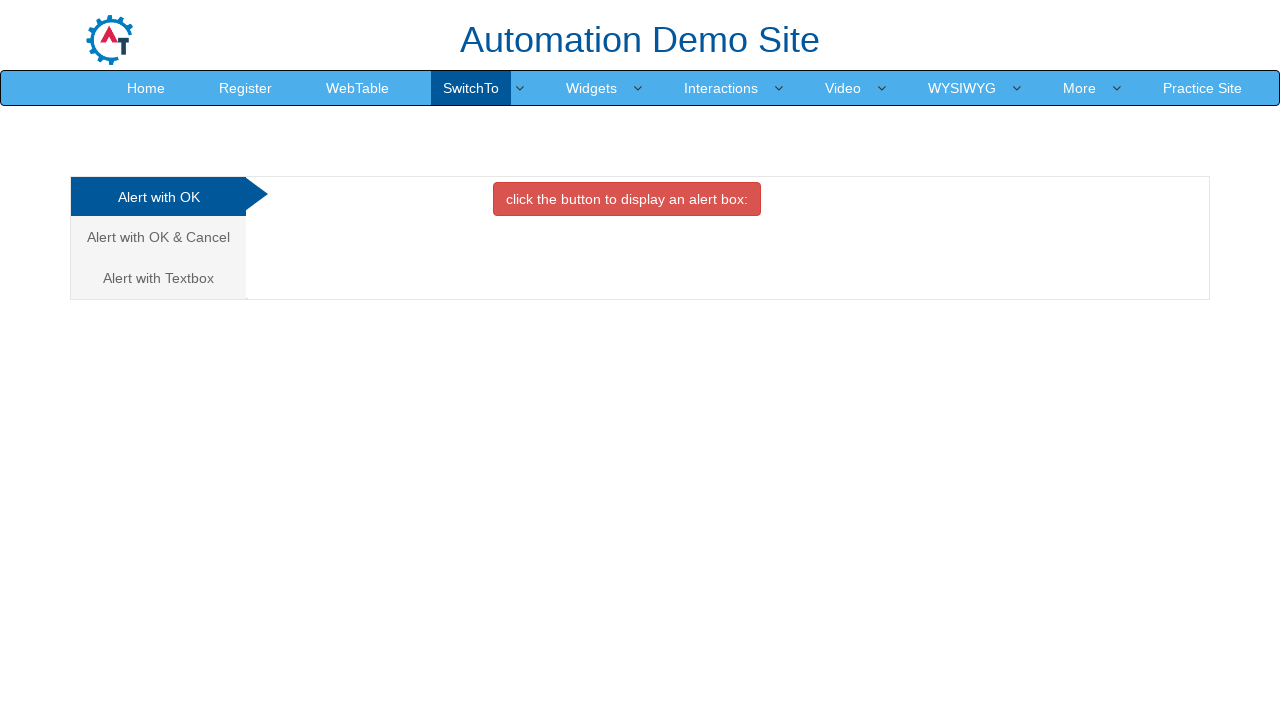

Clicked on the second tab (Alert with OK & Cancel) at (158, 237) on xpath=/html/body/div[1]/div/div/div/div[1]/ul/li[2]/a
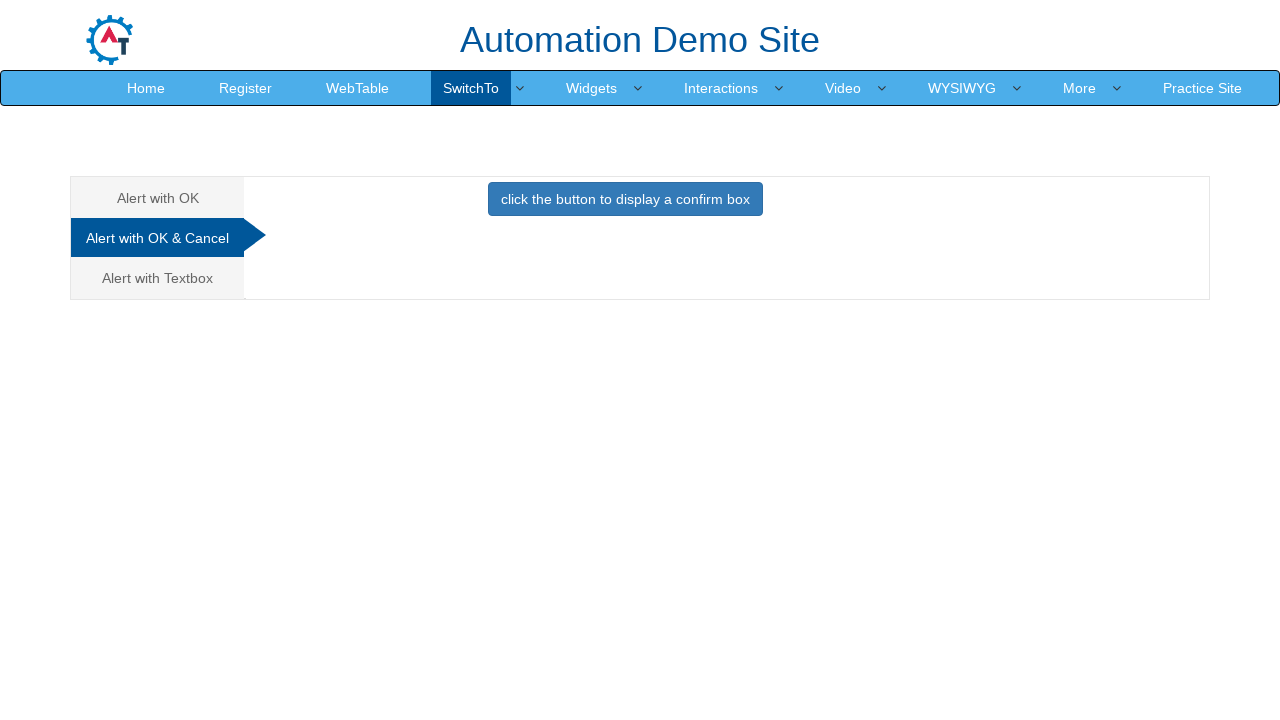

Set up dialog handler to dismiss alerts
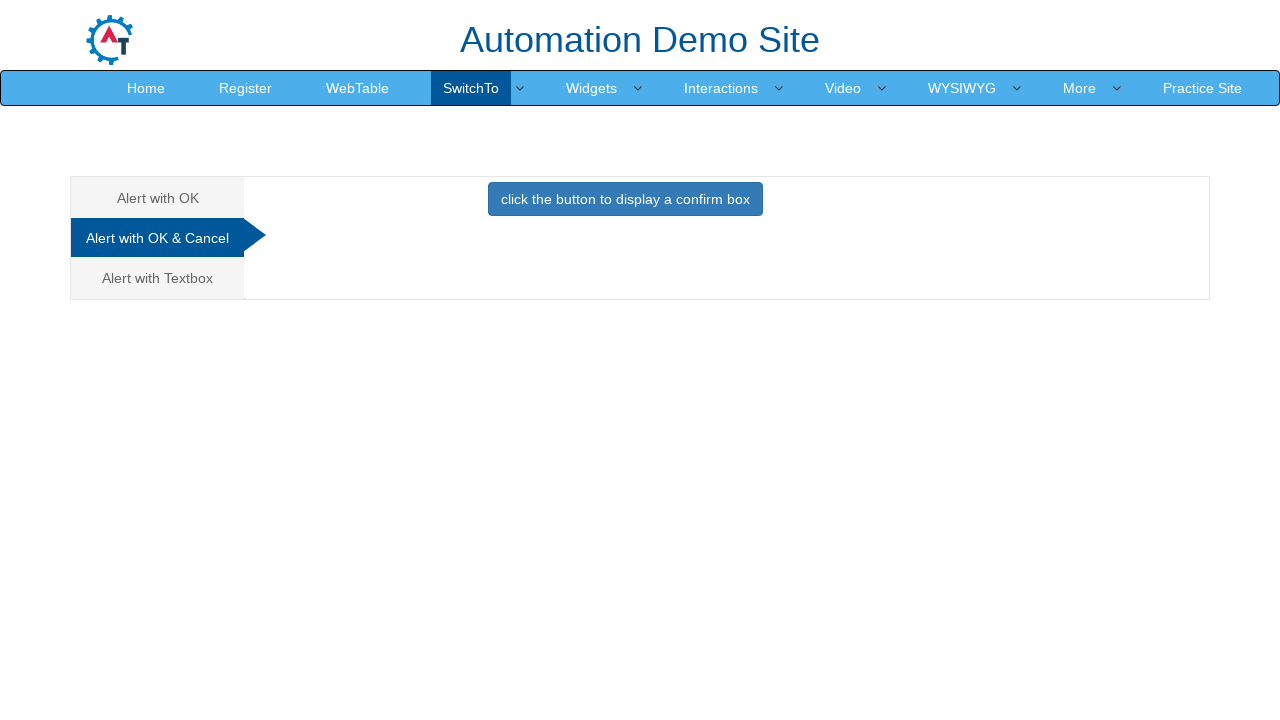

Clicked button to trigger confirmation alert at (625, 199) on #CancelTab button
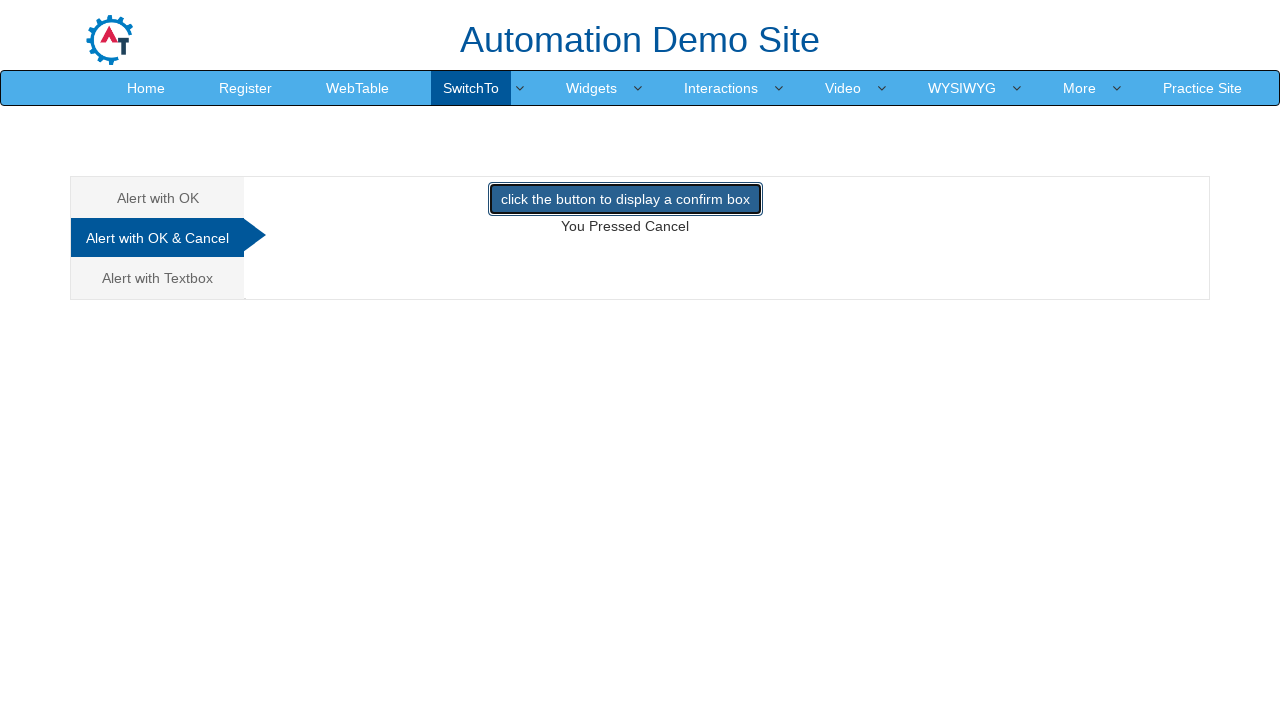

Alert interaction completed and dialog was dismissed
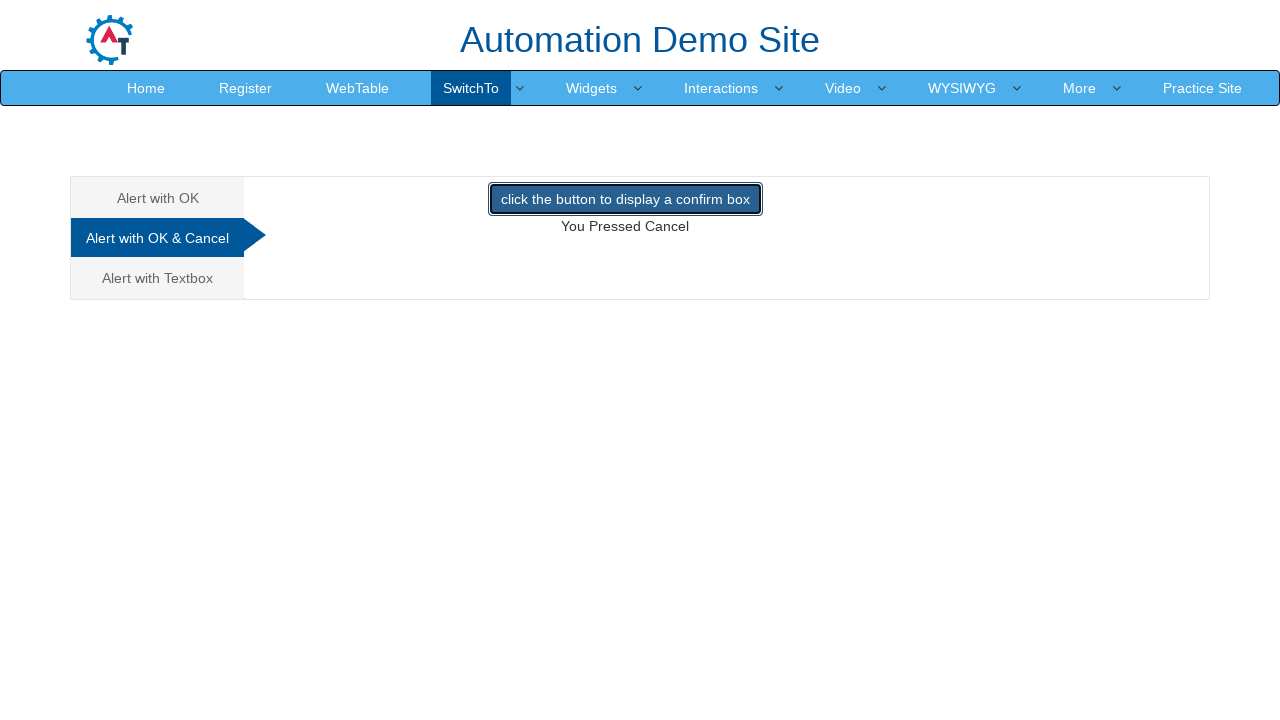

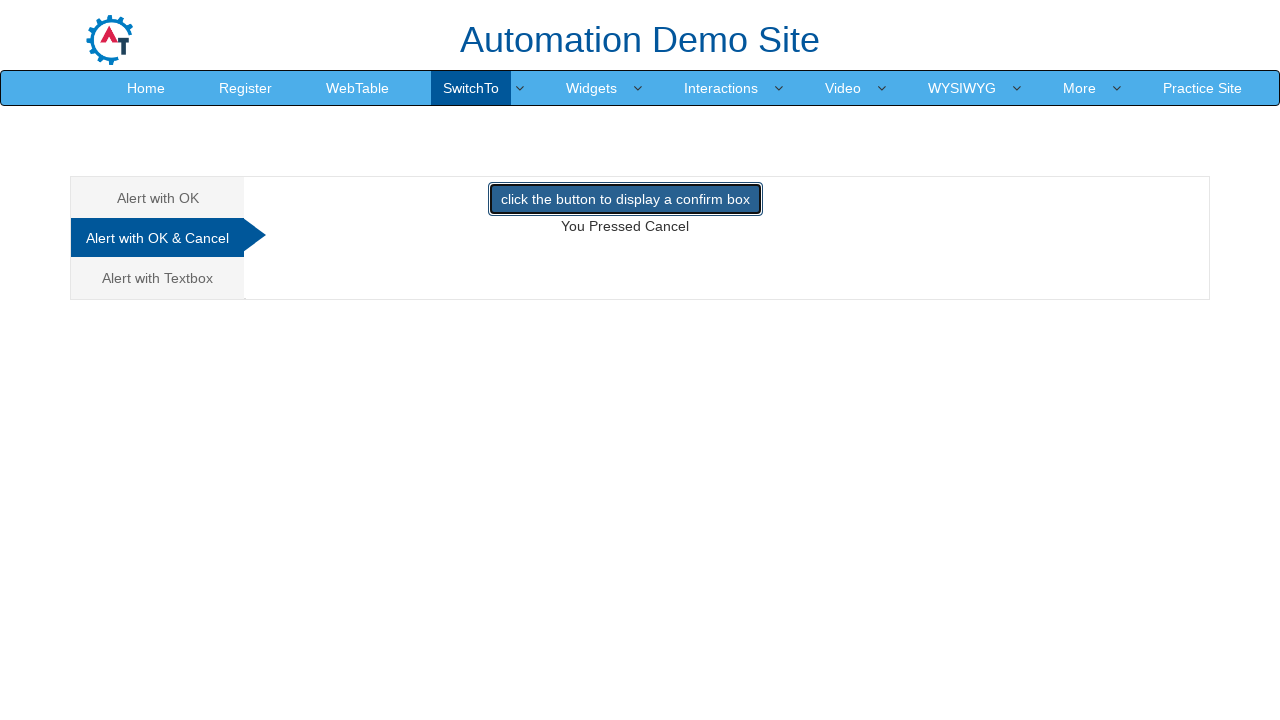